Tests reading and verifying various DOM element properties like position, dimensions, and attributes on form elements

Starting URL: http://libraryinformationsystem.org/HtmlTest.htm

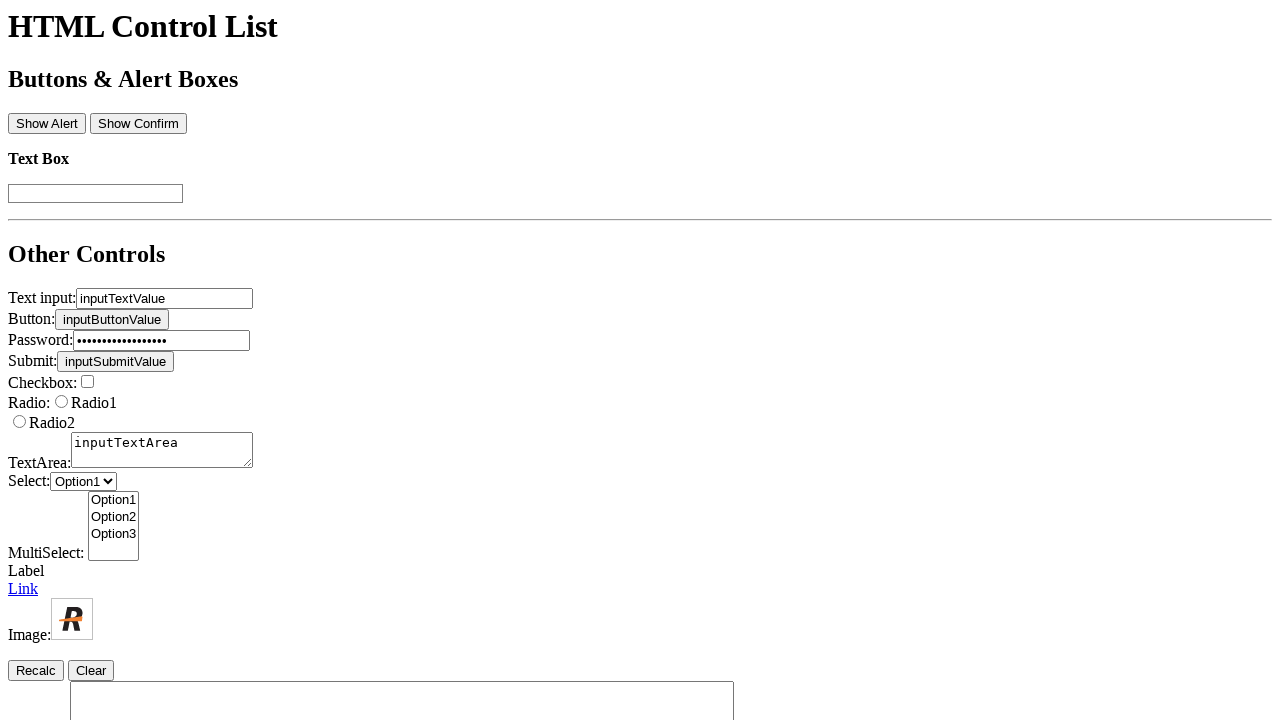

Waited for checkbox element #ctrl10 to be visible
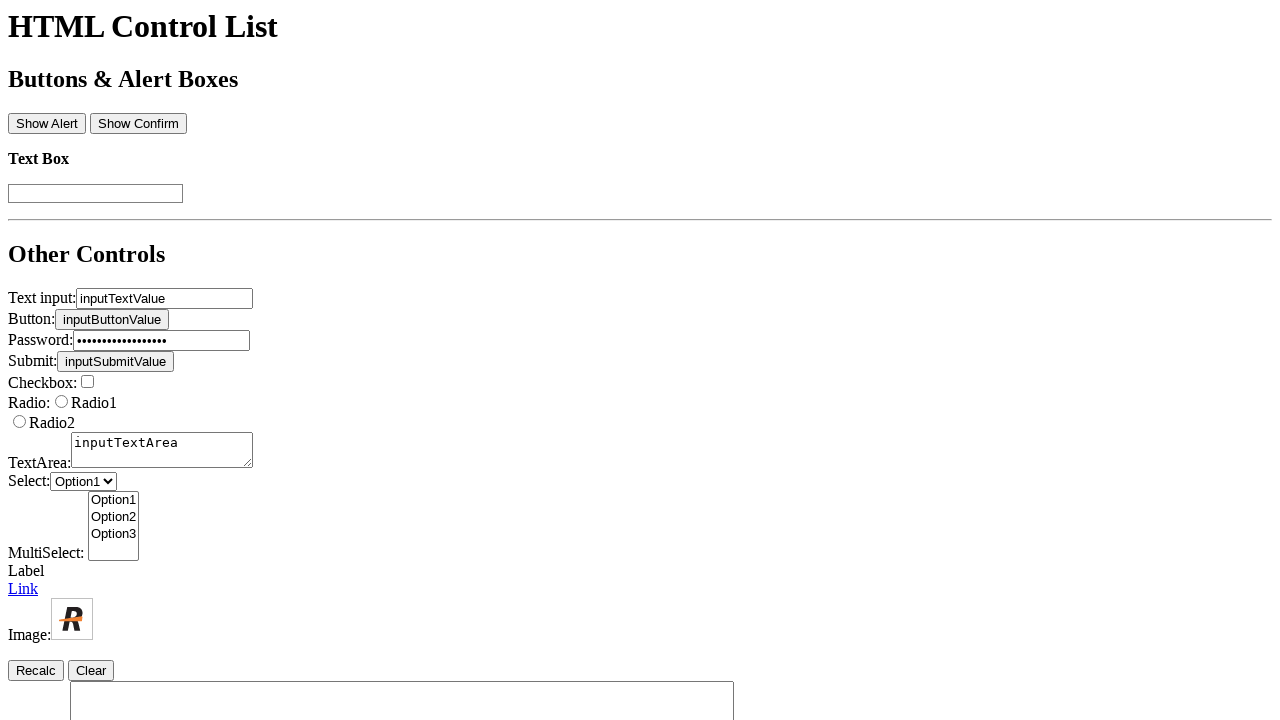

Waited for editbox element #ctrl01 to be visible
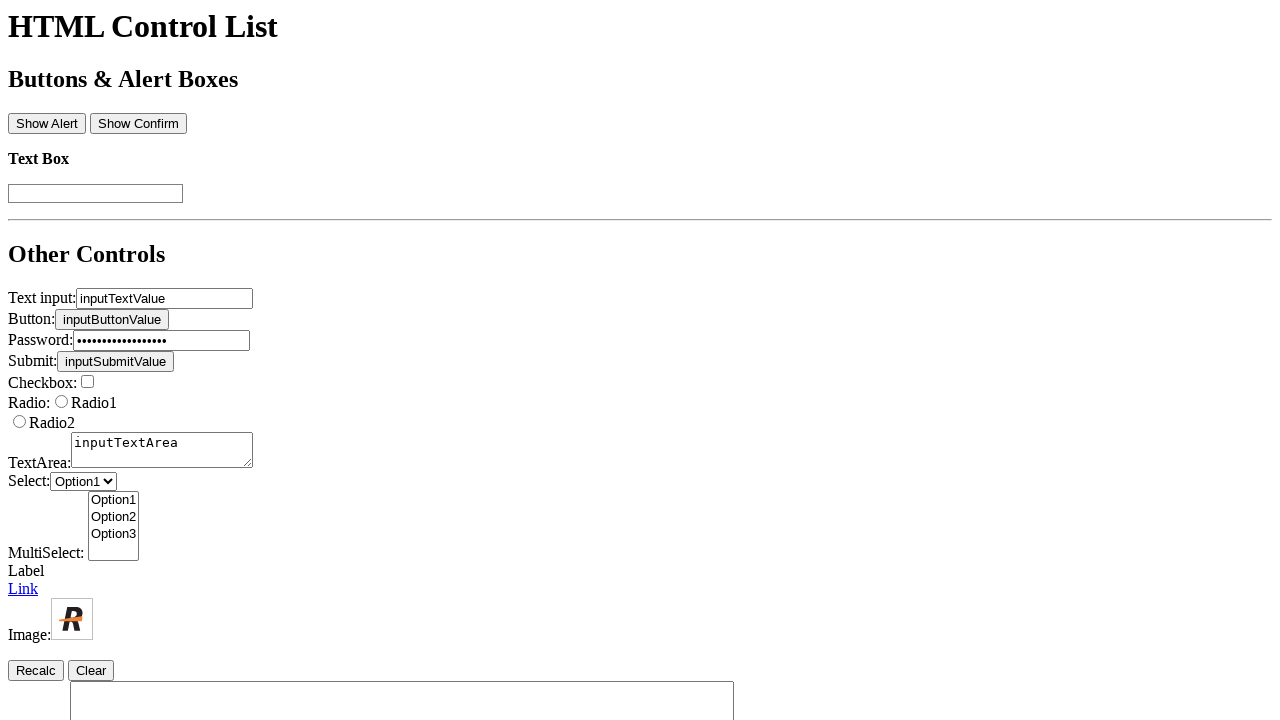

Located checkbox element #ctrl10
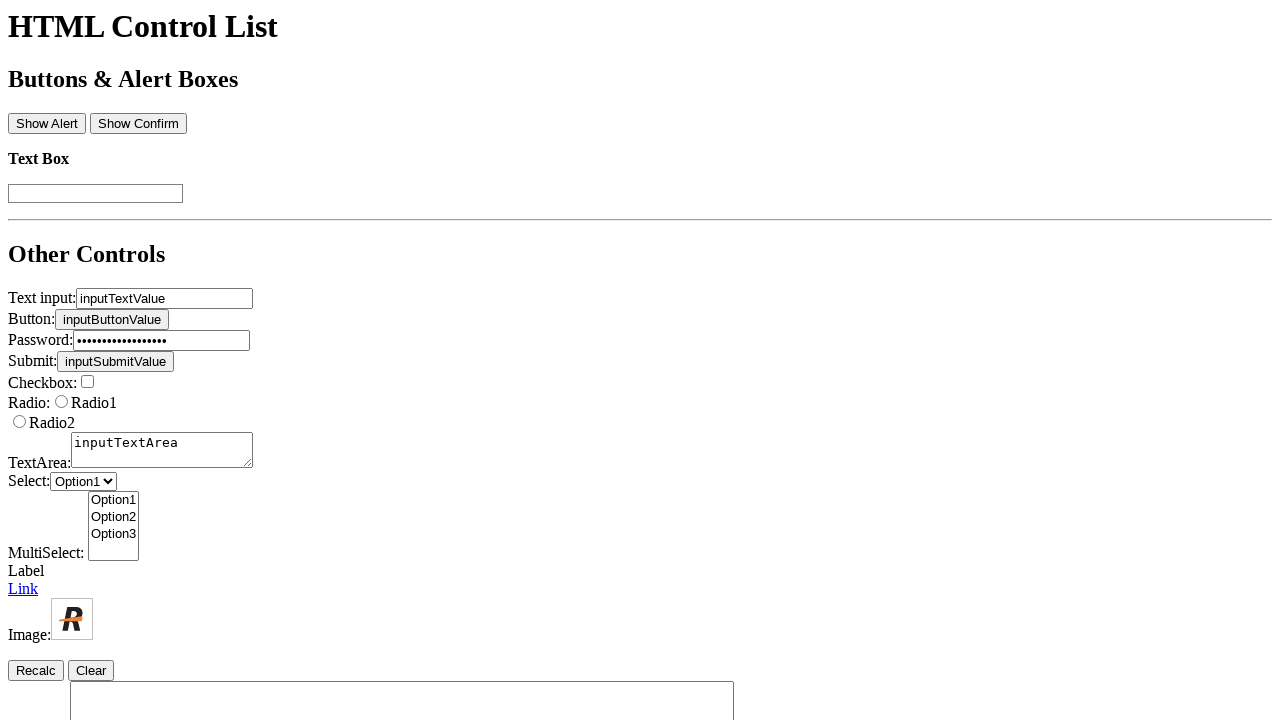

Checkbox element #ctrl10 is ready
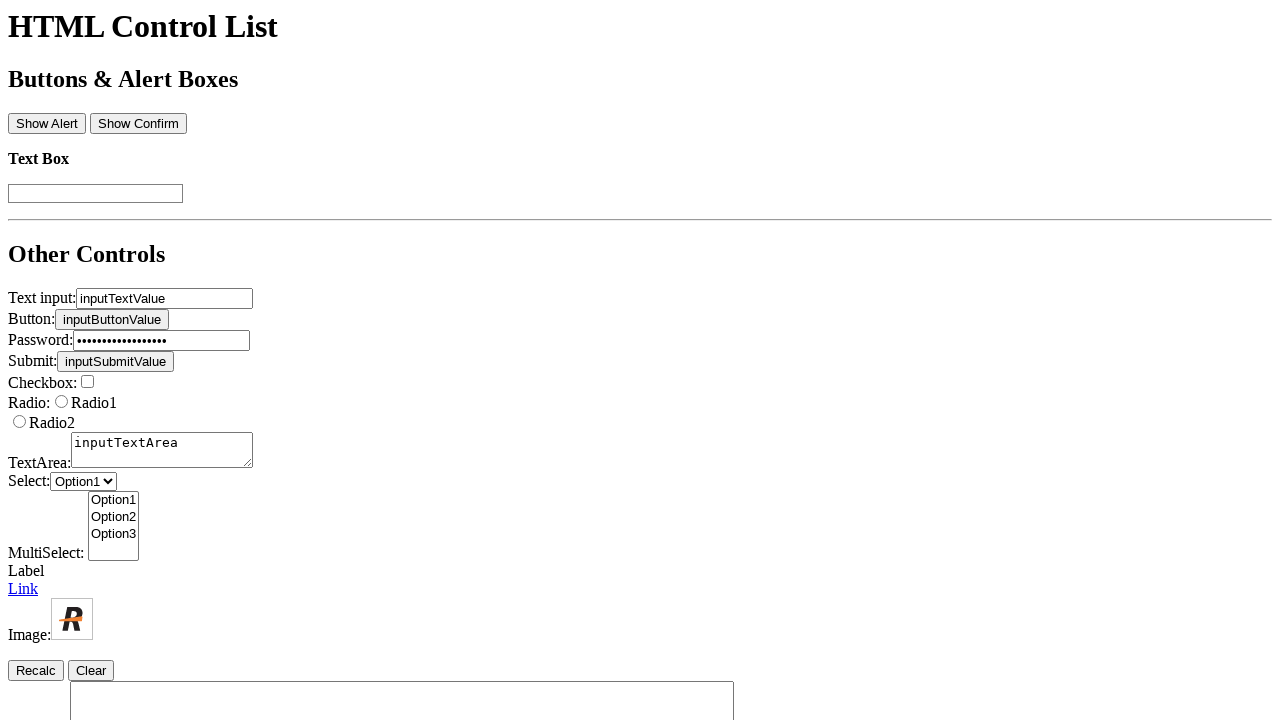

Located editbox element #ctrl01
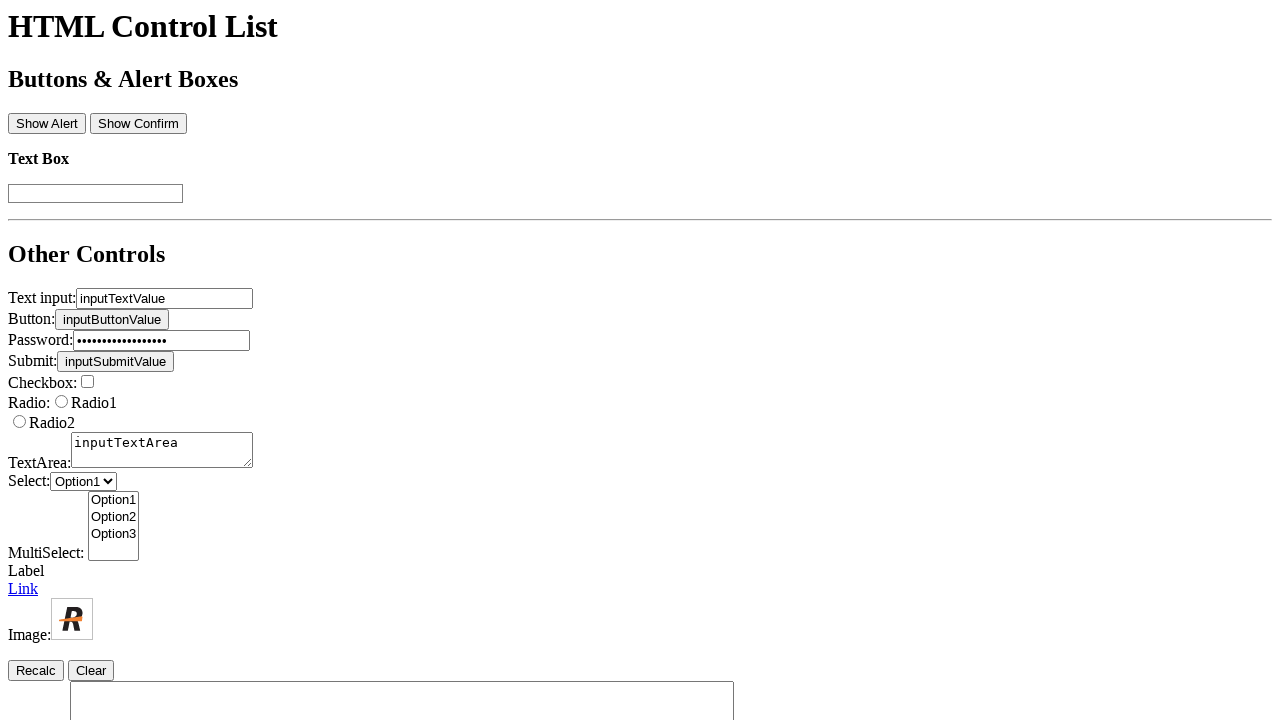

Editbox element #ctrl01 is ready
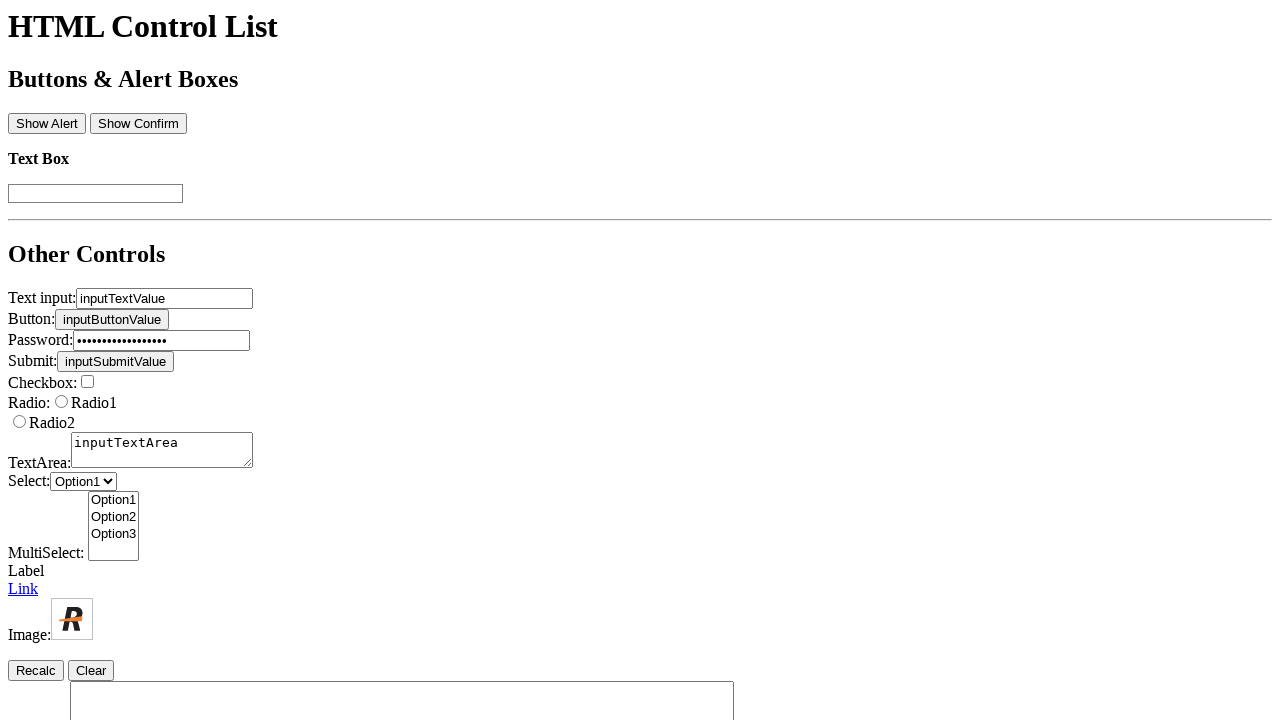

Located link element #ctrl21
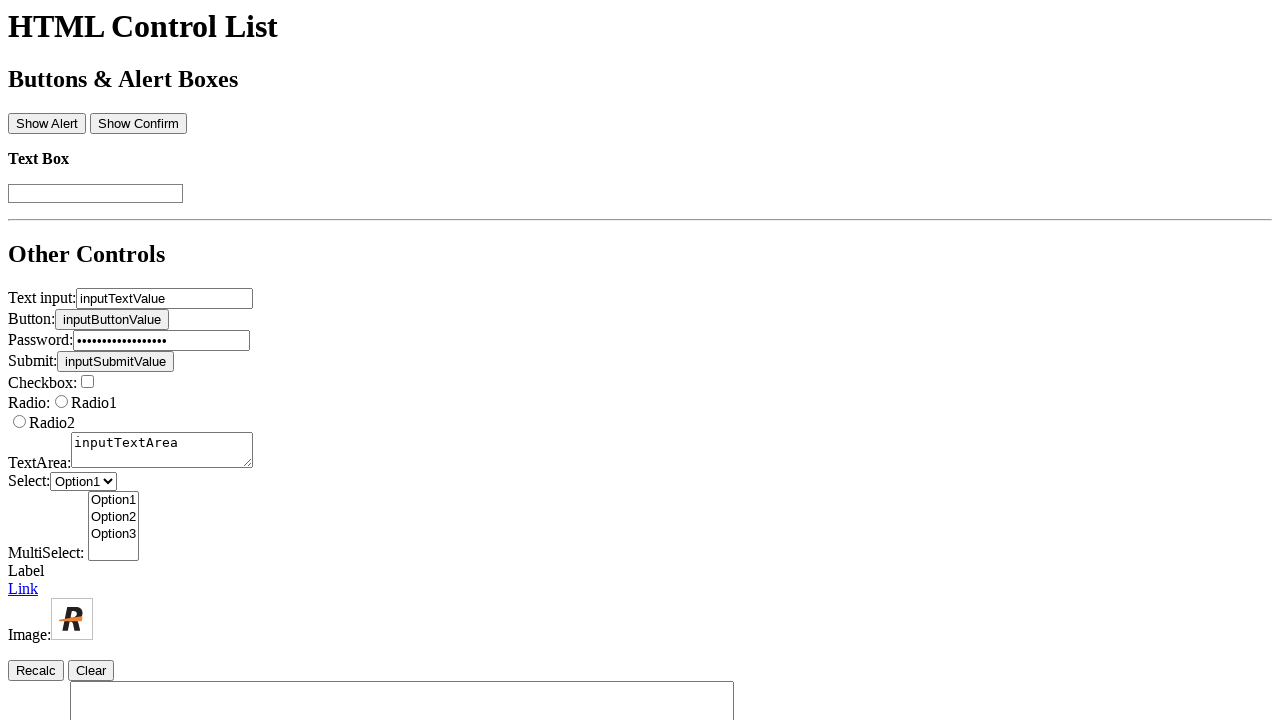

Link element #ctrl21 is ready
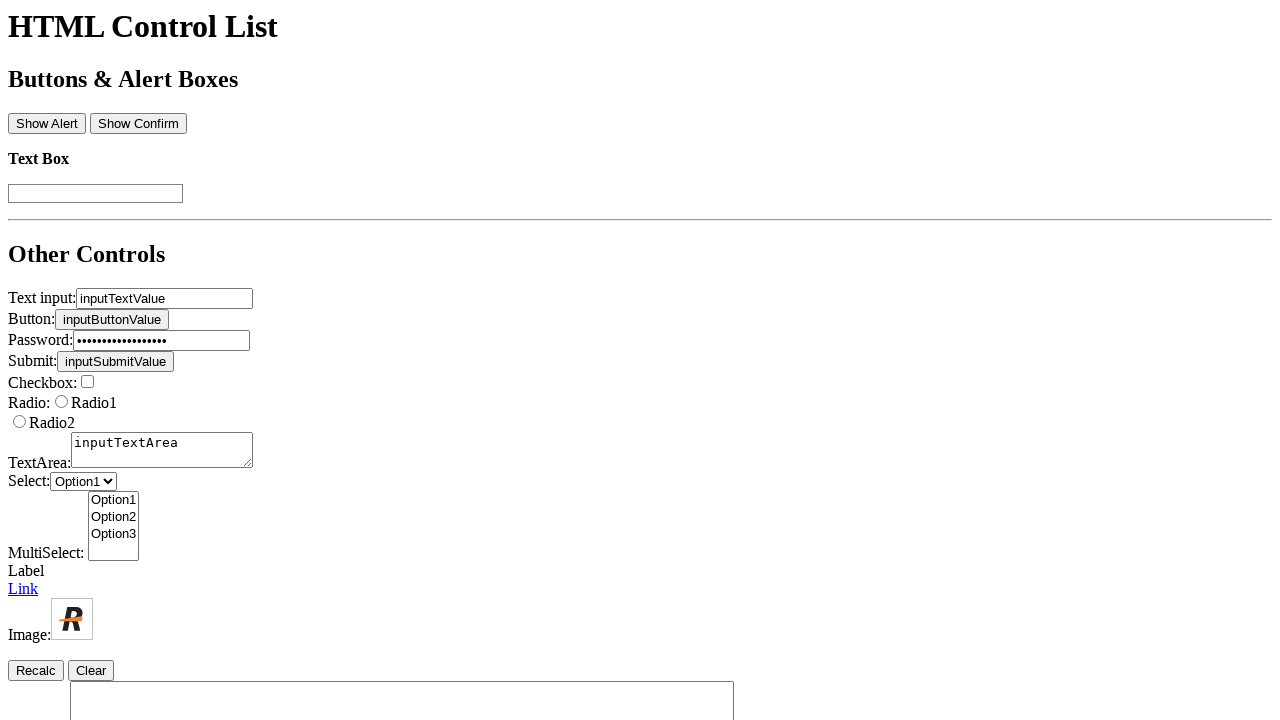

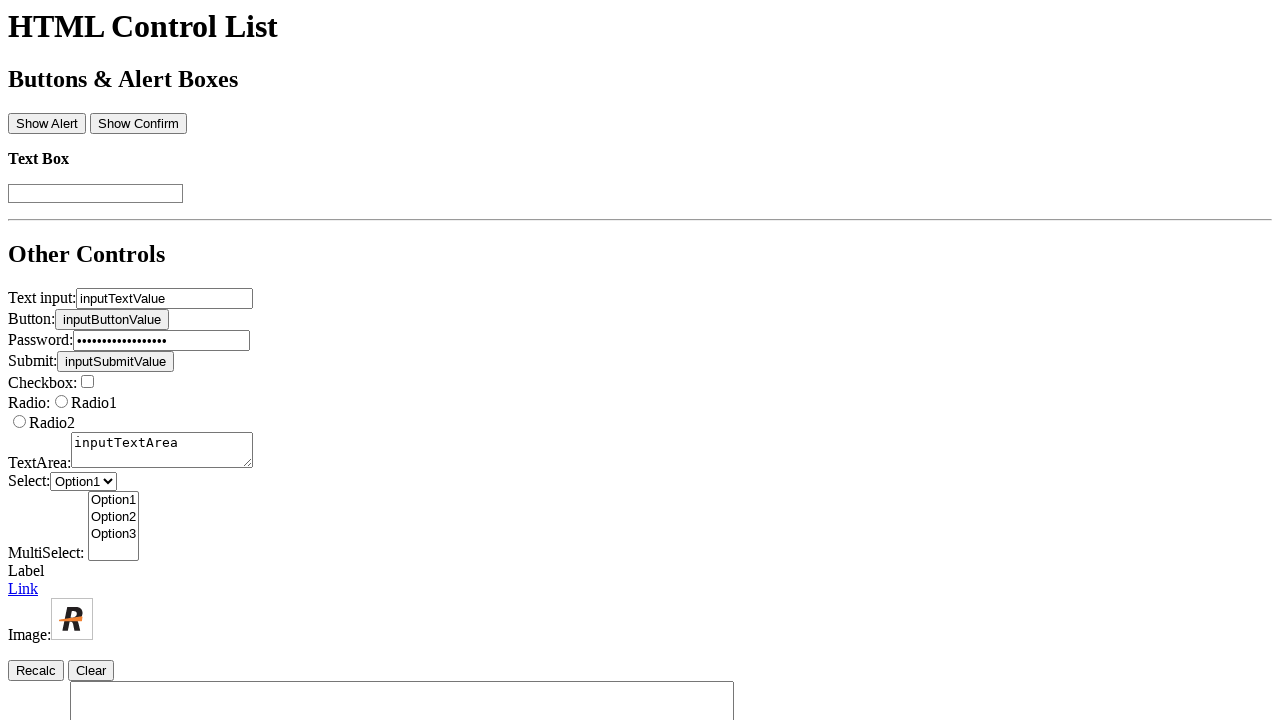